Tests the DemoQA text box form by filling in user name, email, current address, and permanent address fields, then submitting the form and verifying the output is displayed.

Starting URL: https://demoqa.com/text-box

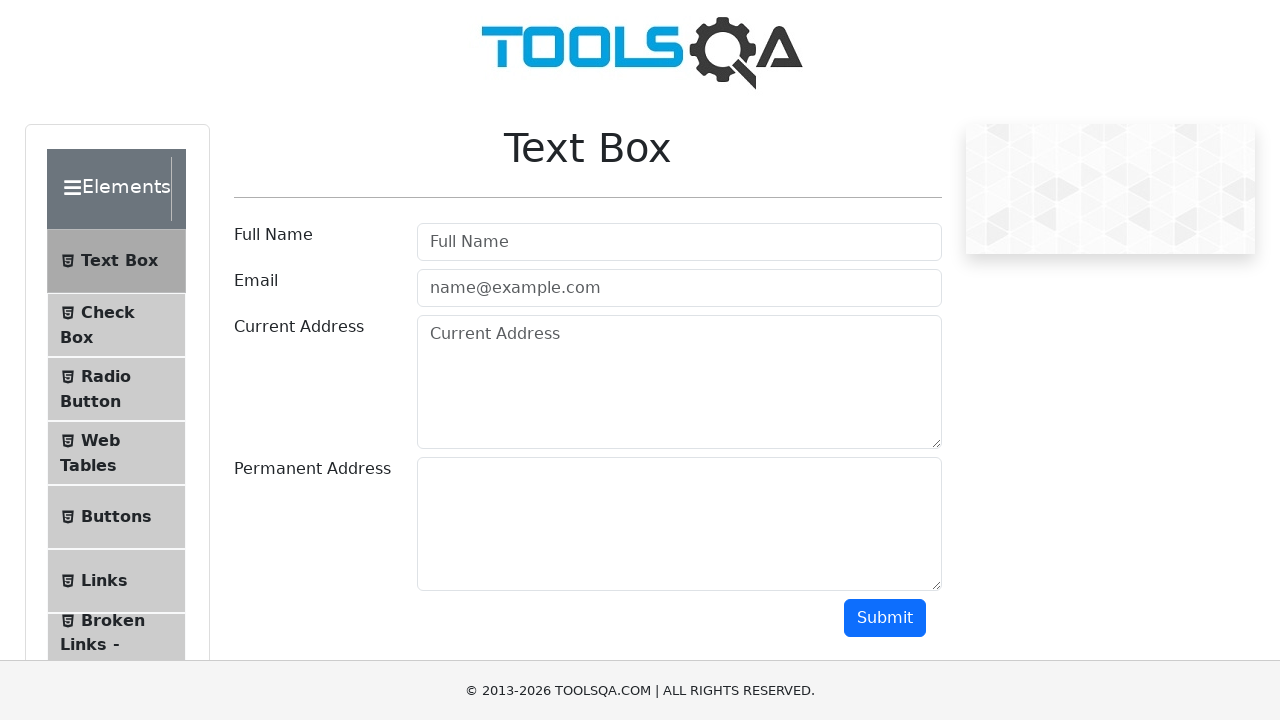

Filled user name field with 'Maria Rodriguez' on #userName
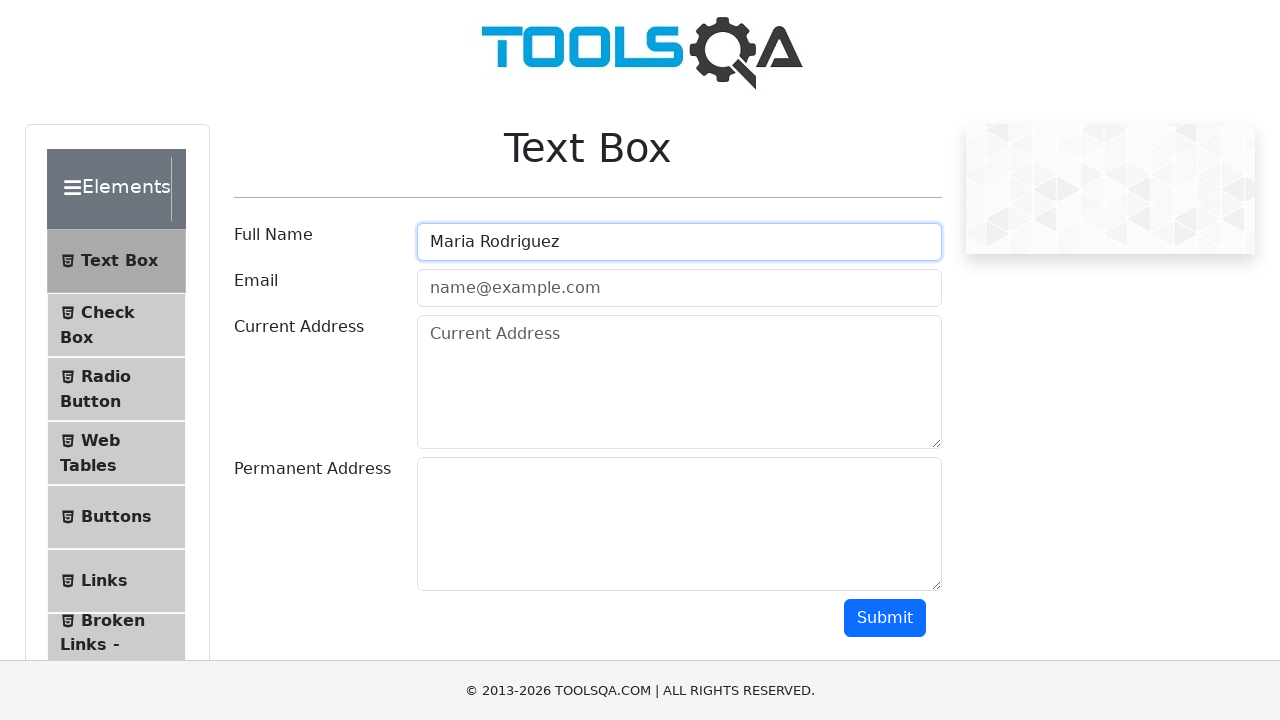

Filled email field with 'maria.rodriguez@example.com' on #userEmail
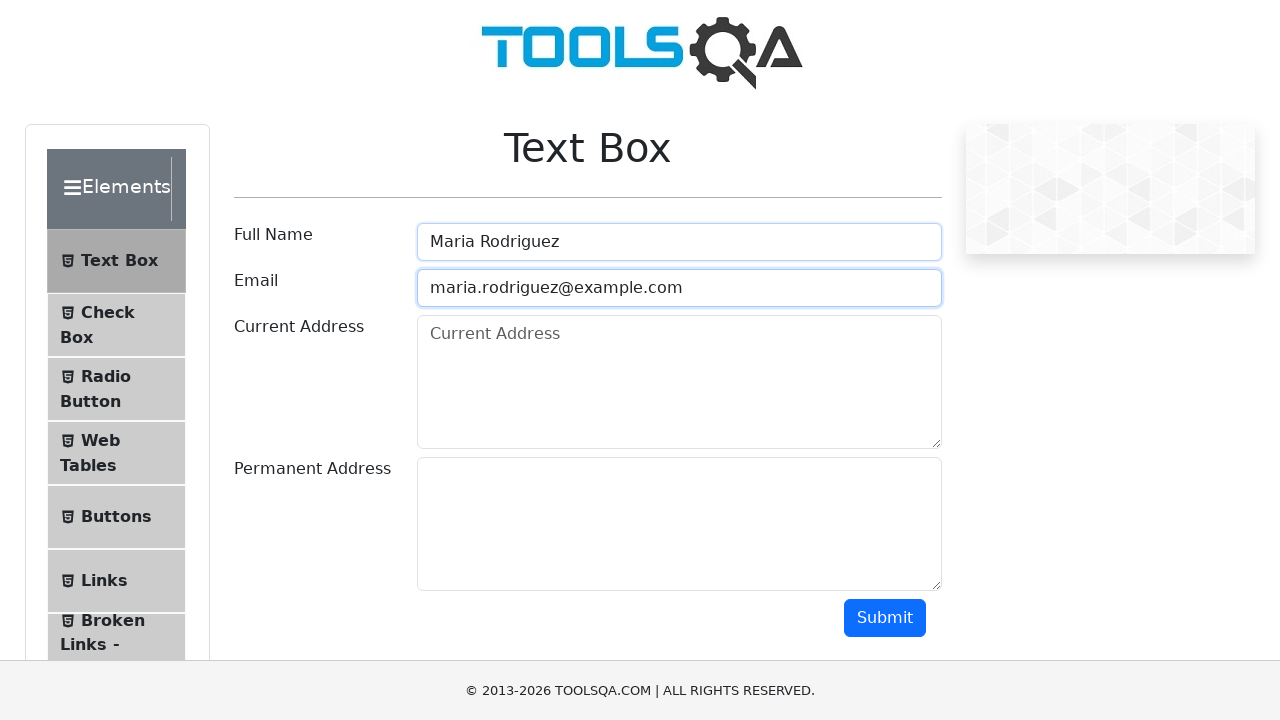

Filled current address field with '123 Oak Street, Denver' on #currentAddress
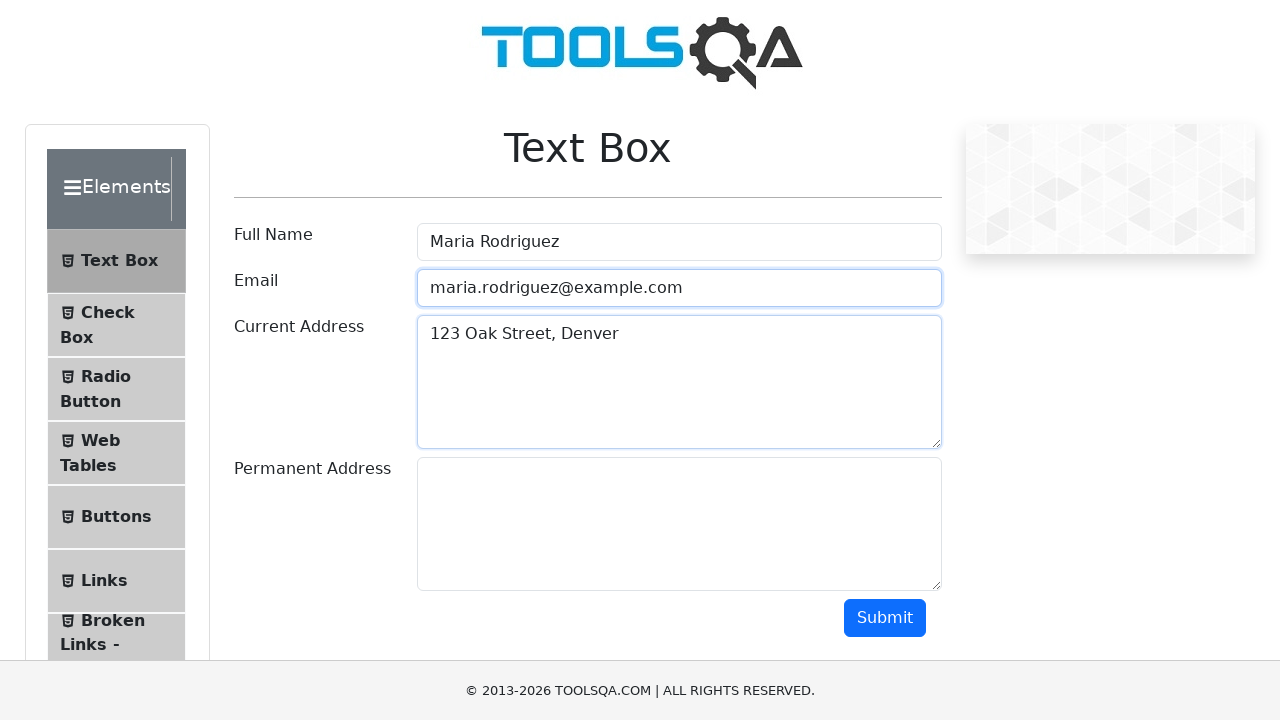

Filled permanent address field with '456 Pine Avenue, Seattle' on #permanentAddress
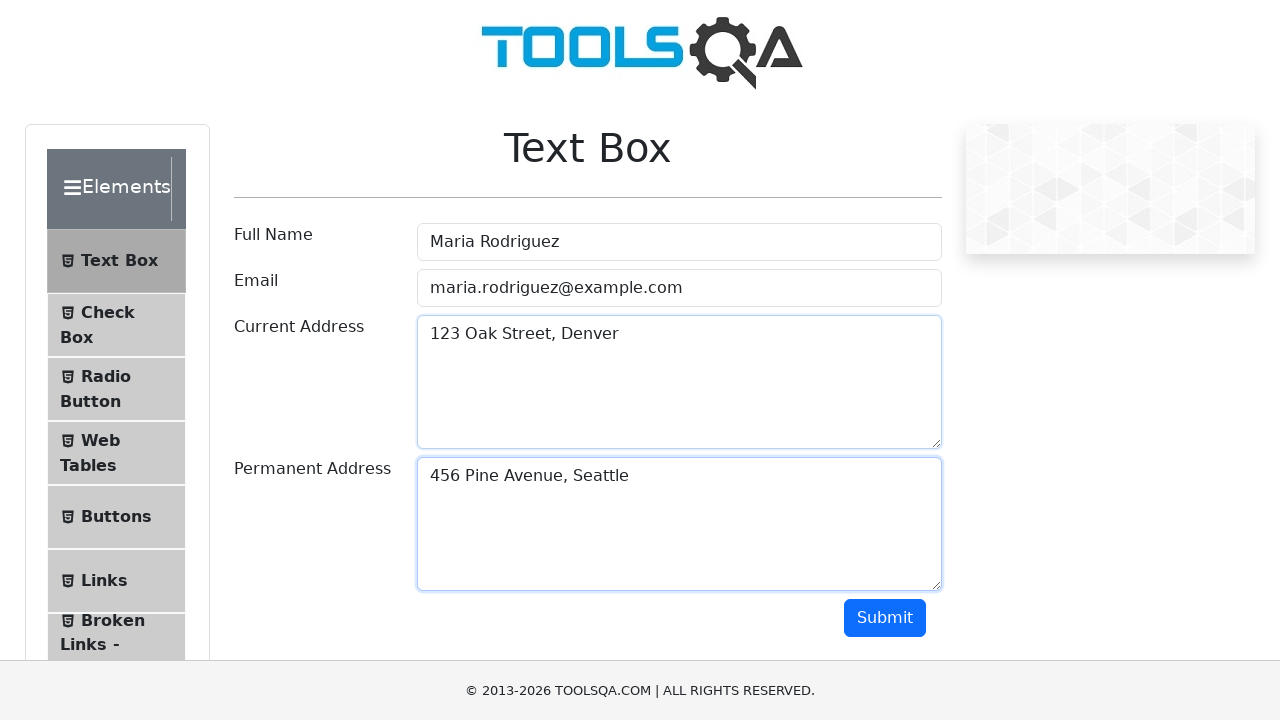

Clicked the submit button at (885, 618) on #submit
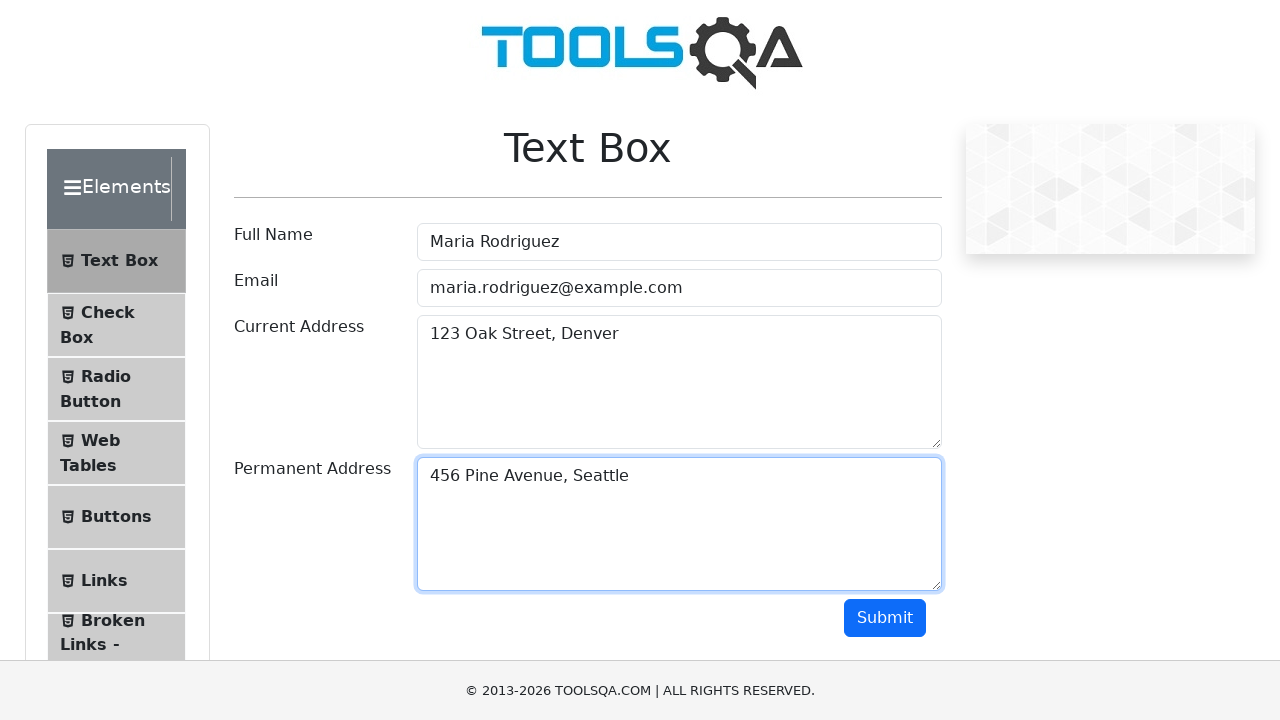

Form output displayed with submitted information
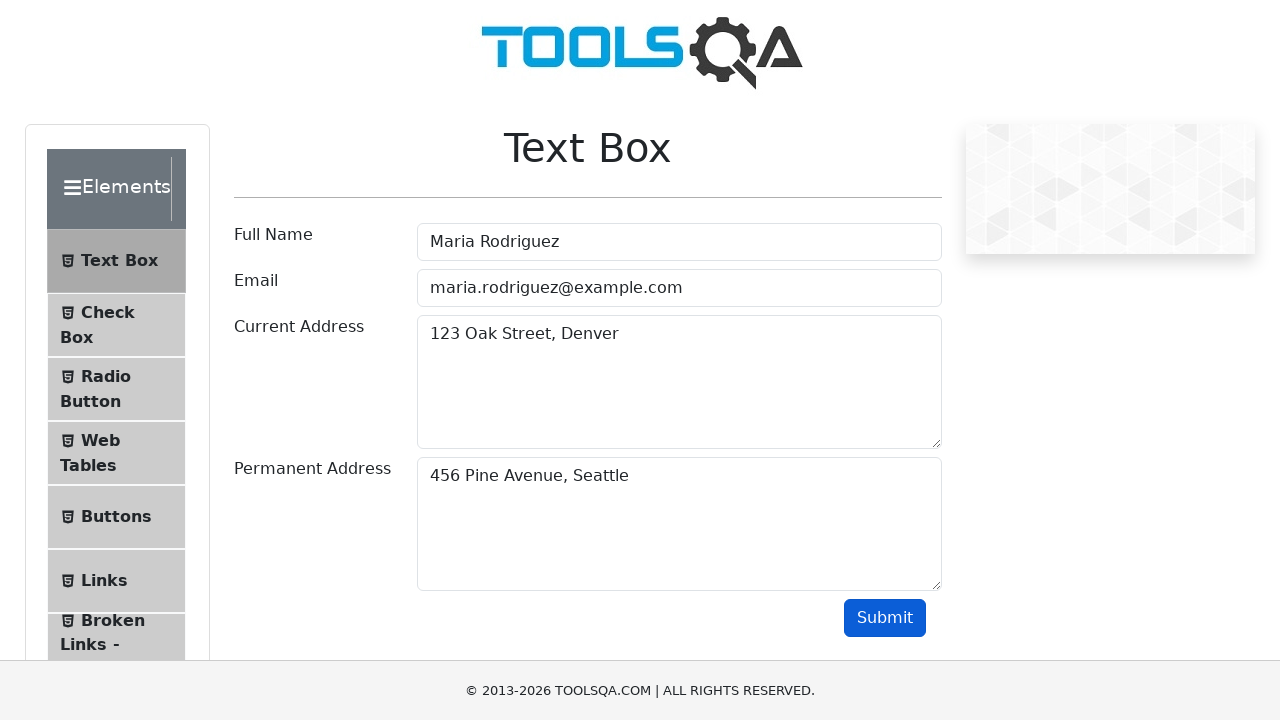

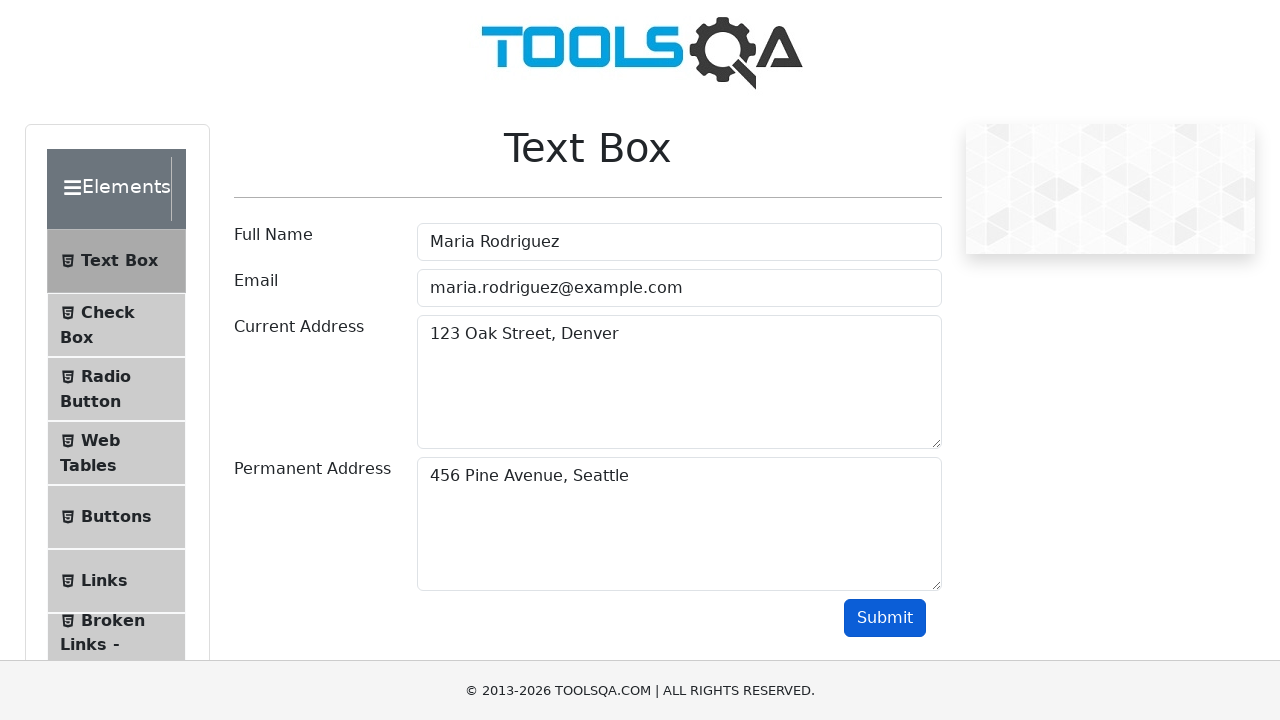